Tests opening a new browser window, navigating to a different page in the new window, and verifying that two windows are open.

Starting URL: http://the-internet.herokuapp.com/windows

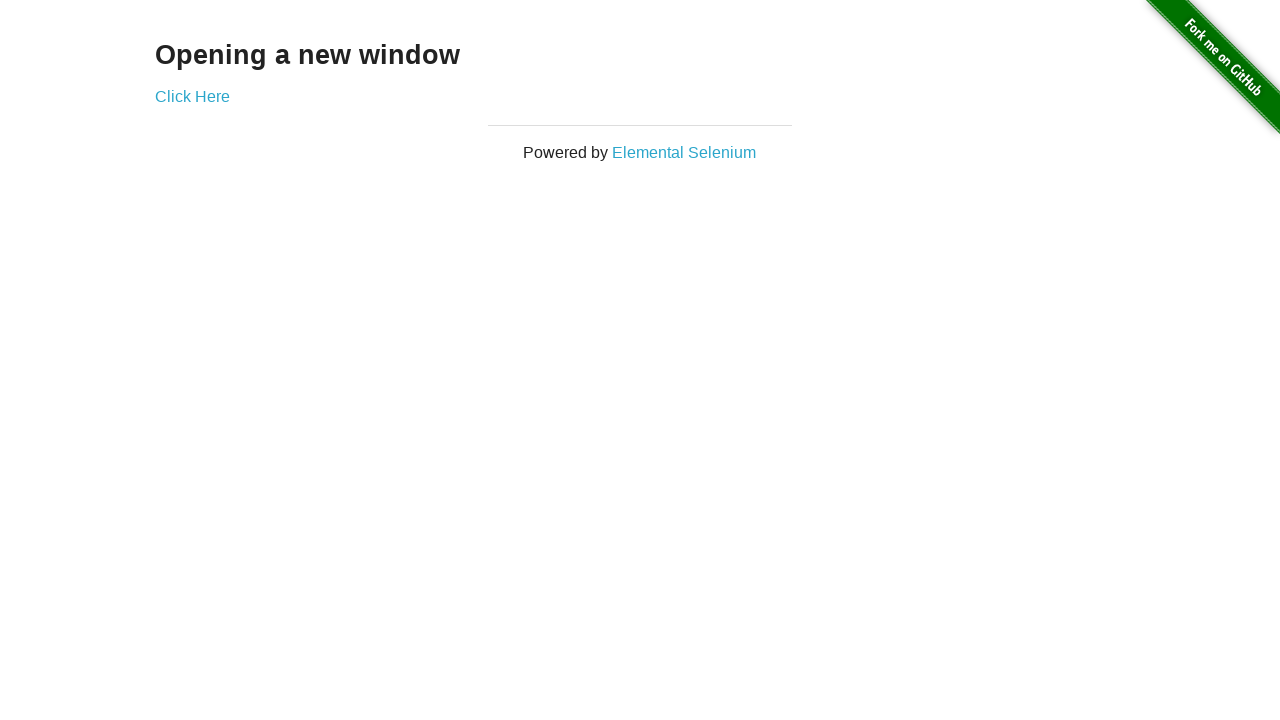

Opened a new browser window/page
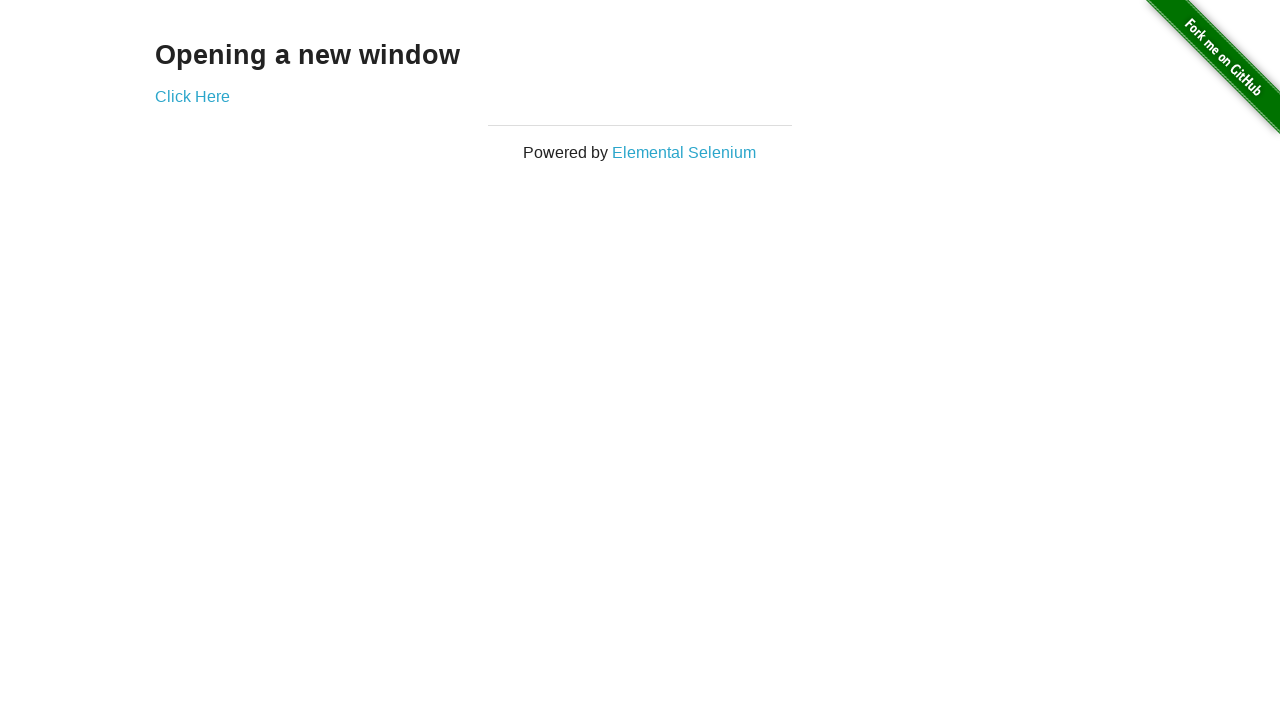

Navigated to typos page in the new window
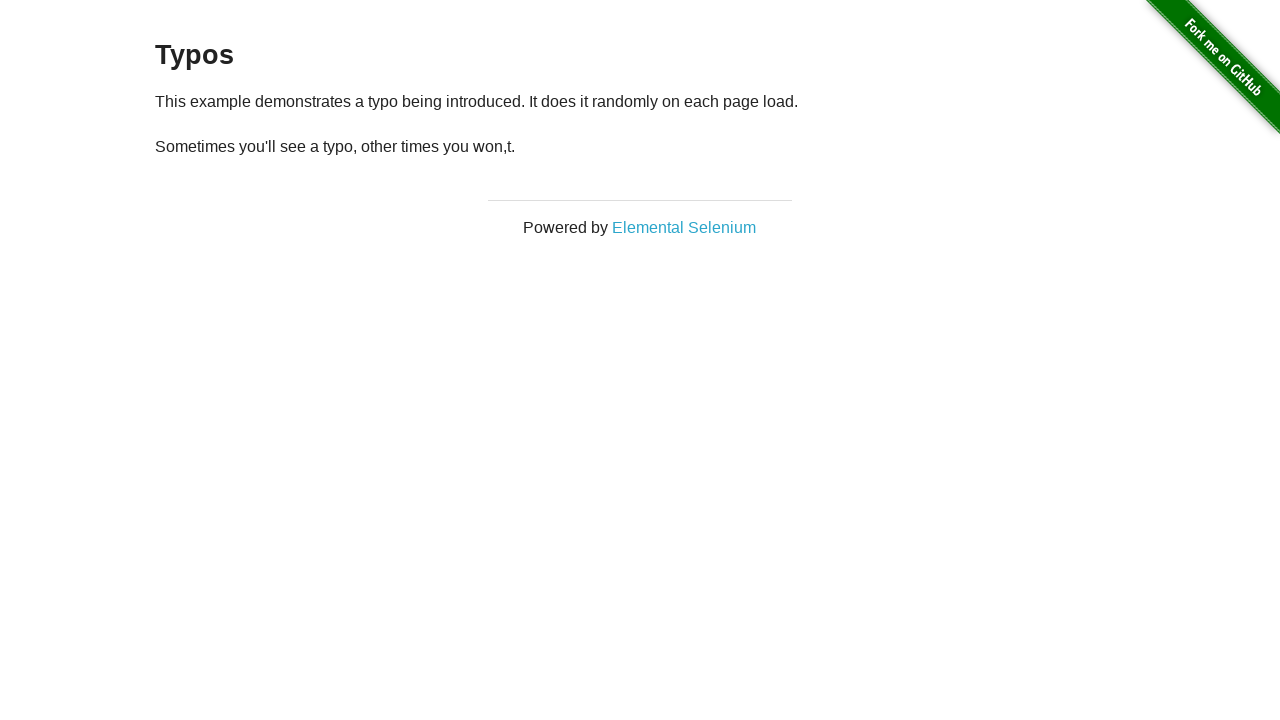

Waited for typos page to load (domcontentloaded)
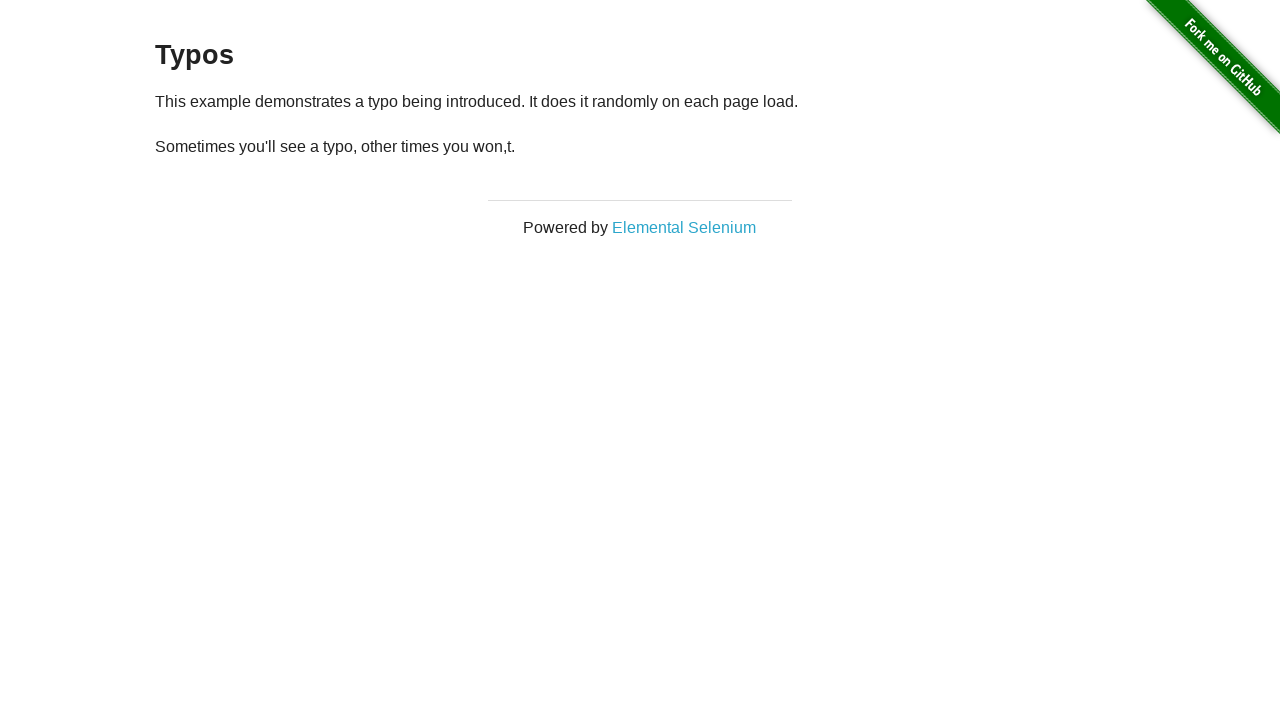

Verified that 2 pages are now open in the context
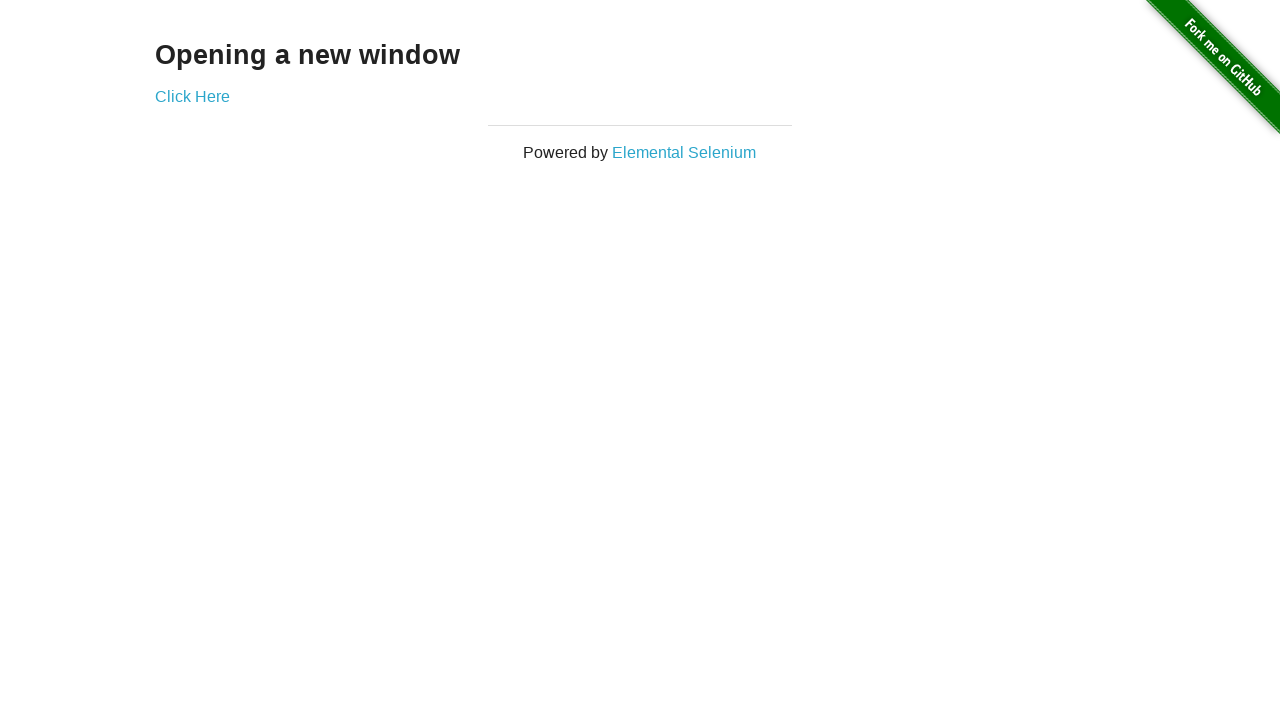

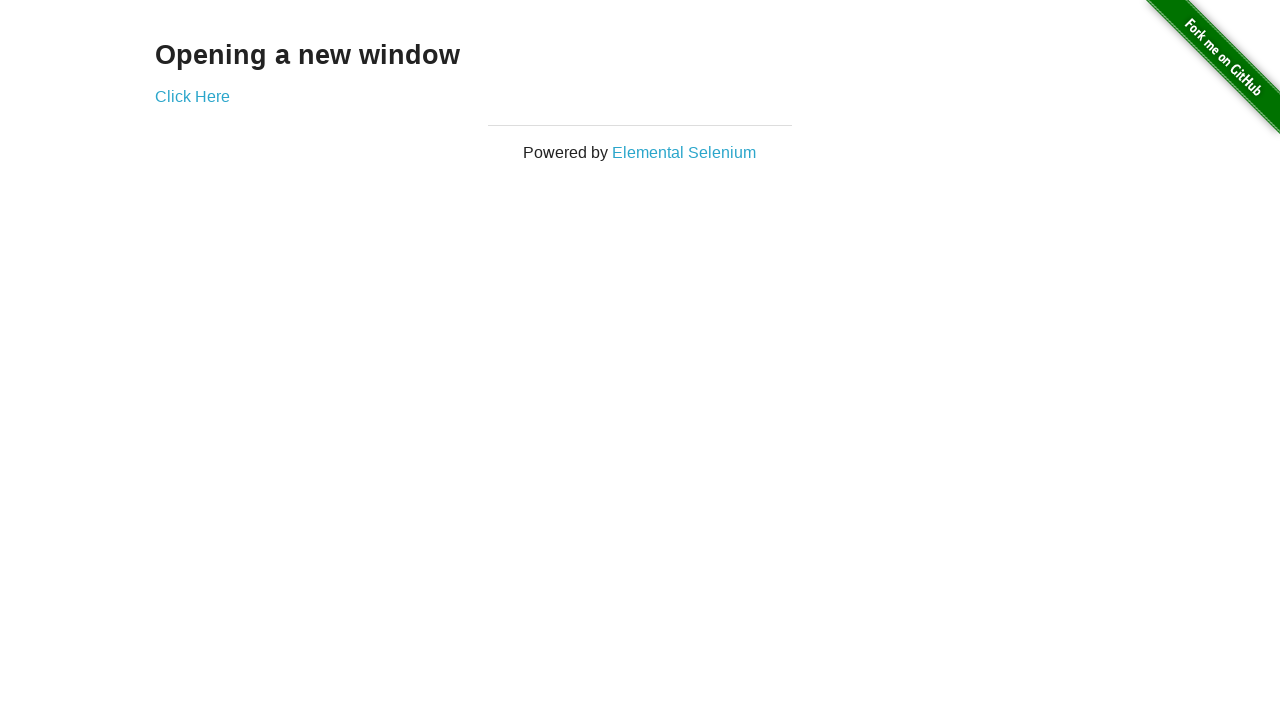